Tests radio button selection functionality by clicking through three different radio button options on a form

Starting URL: https://formy-project.herokuapp.com/radiobutton

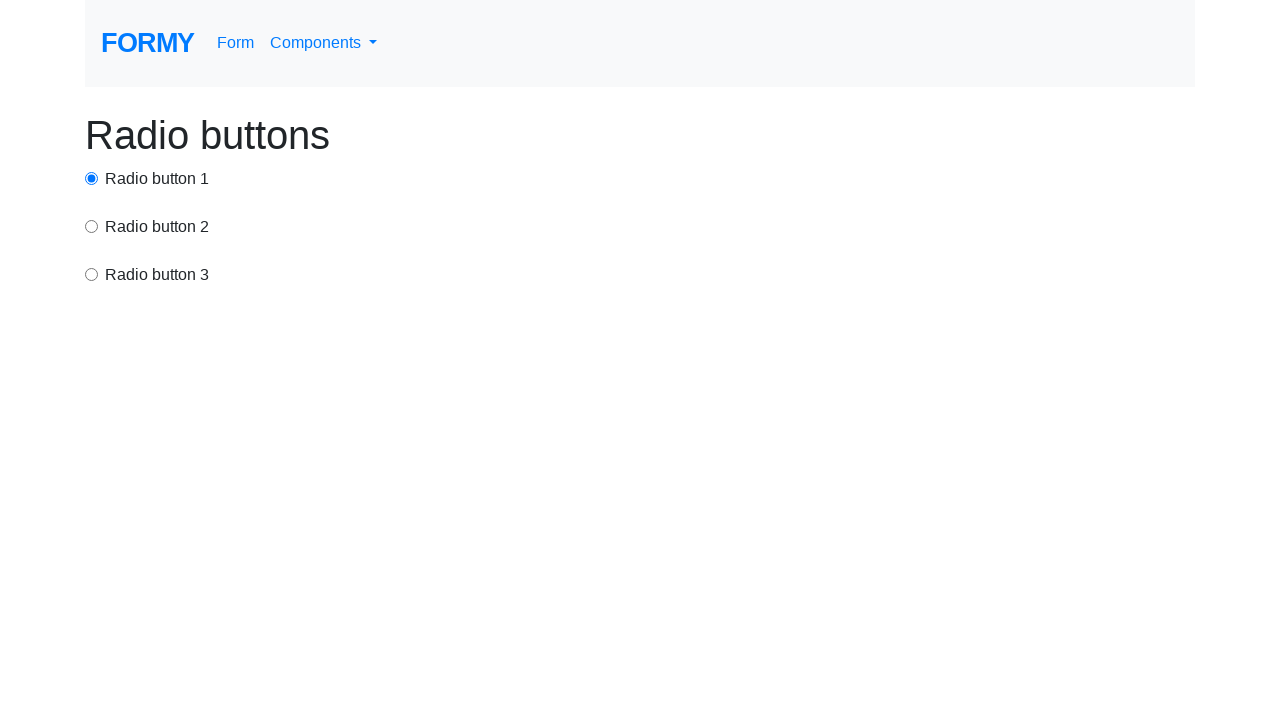

Clicked first radio button (option 1) at (92, 178) on #radio-button-1
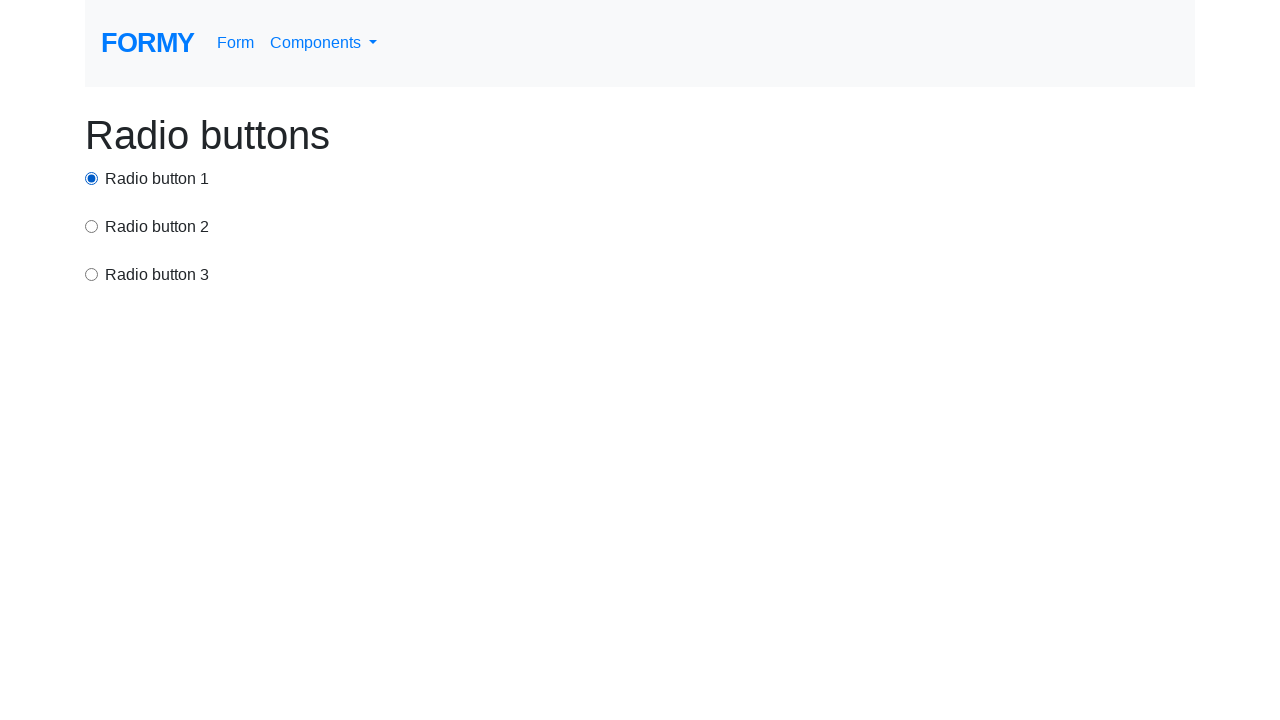

Clicked second radio button (option 2) at (92, 226) on input[value='option2']
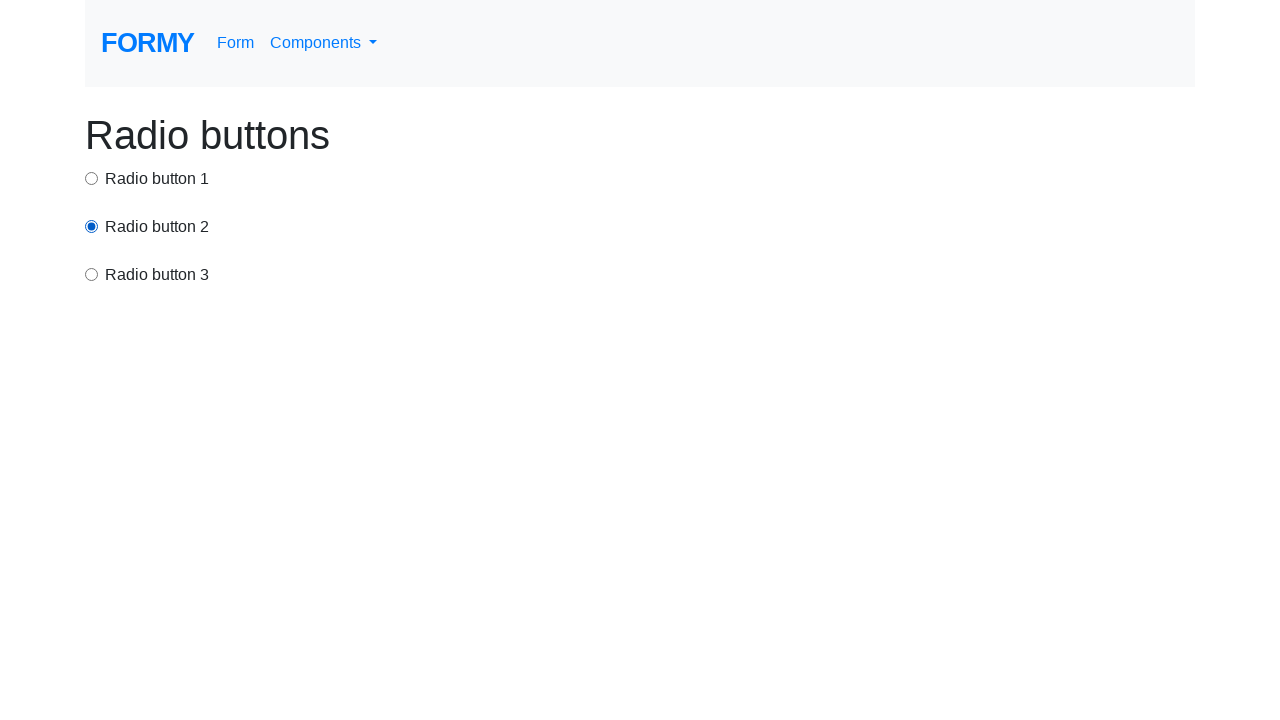

Clicked third radio button (option 3) at (92, 274) on input[value='option3']
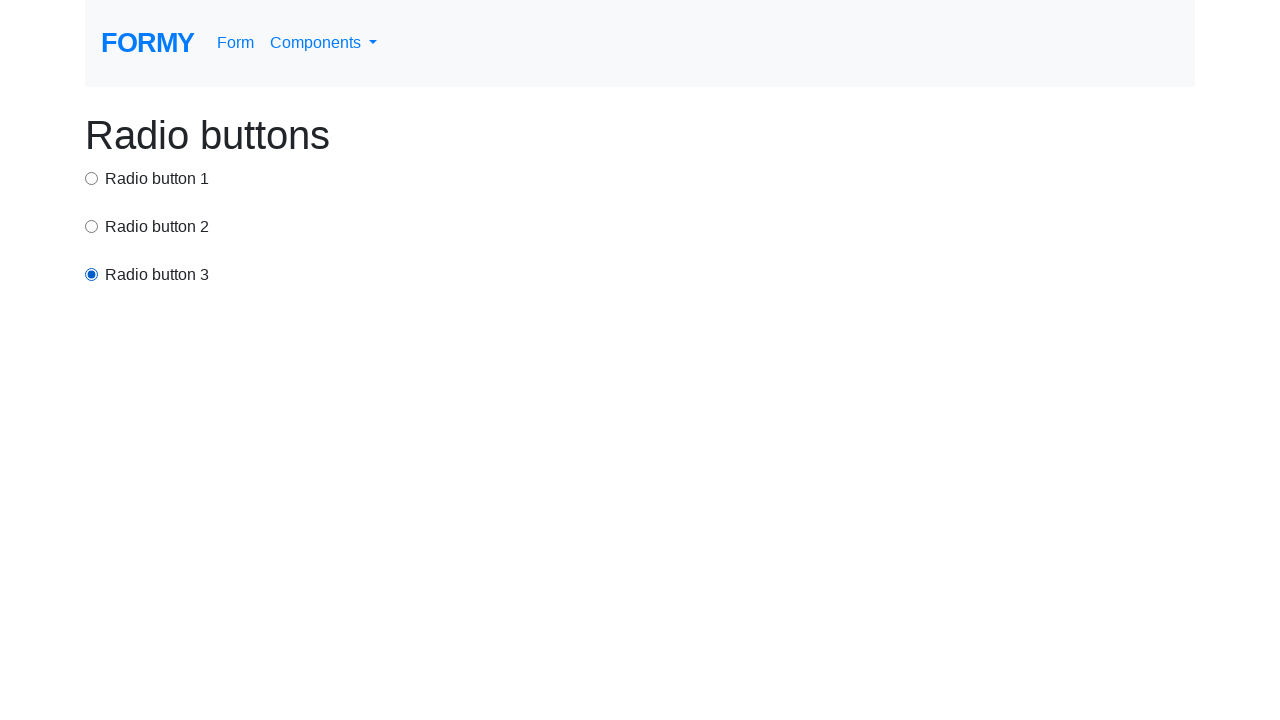

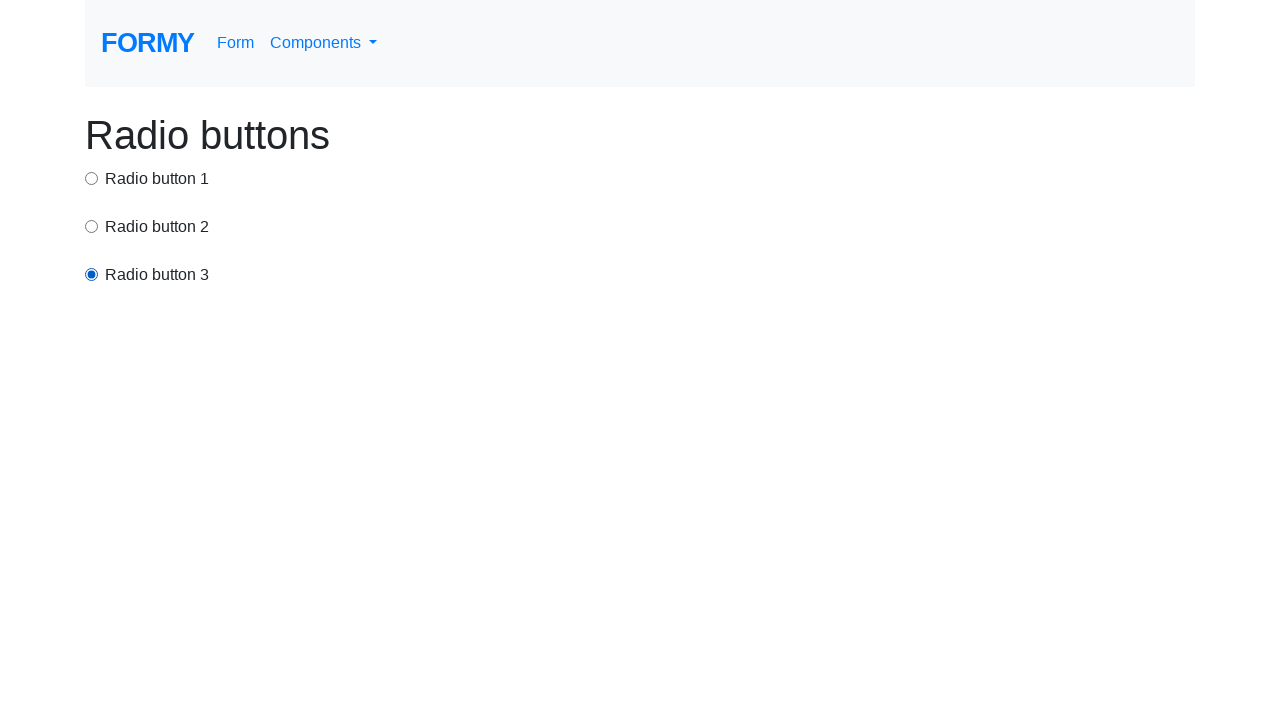